Tests text box form submission with full name and email fields

Starting URL: https://demoqa.com/

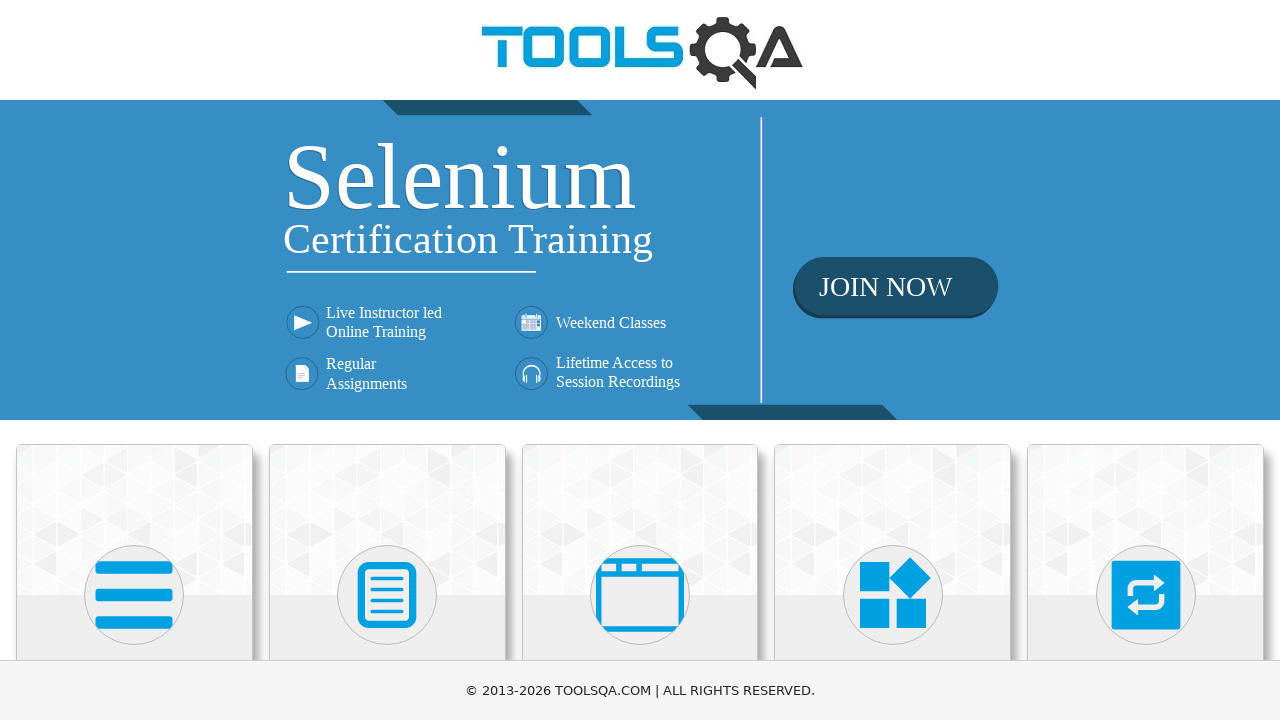

Clicked on Elements card at (134, 520) on xpath=//div[@class='card mt-4 top-card'][1]
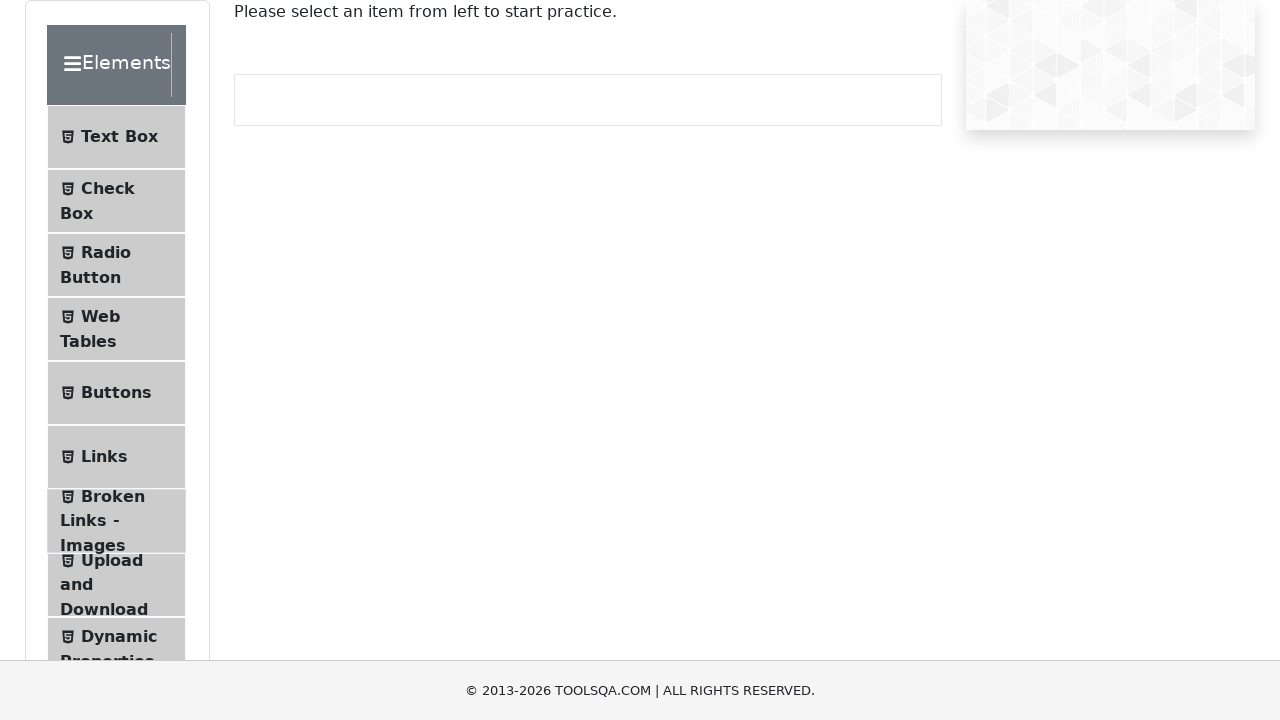

Clicked Text Box menu item at (116, 137) on xpath=//li[@id='item-0'][1]
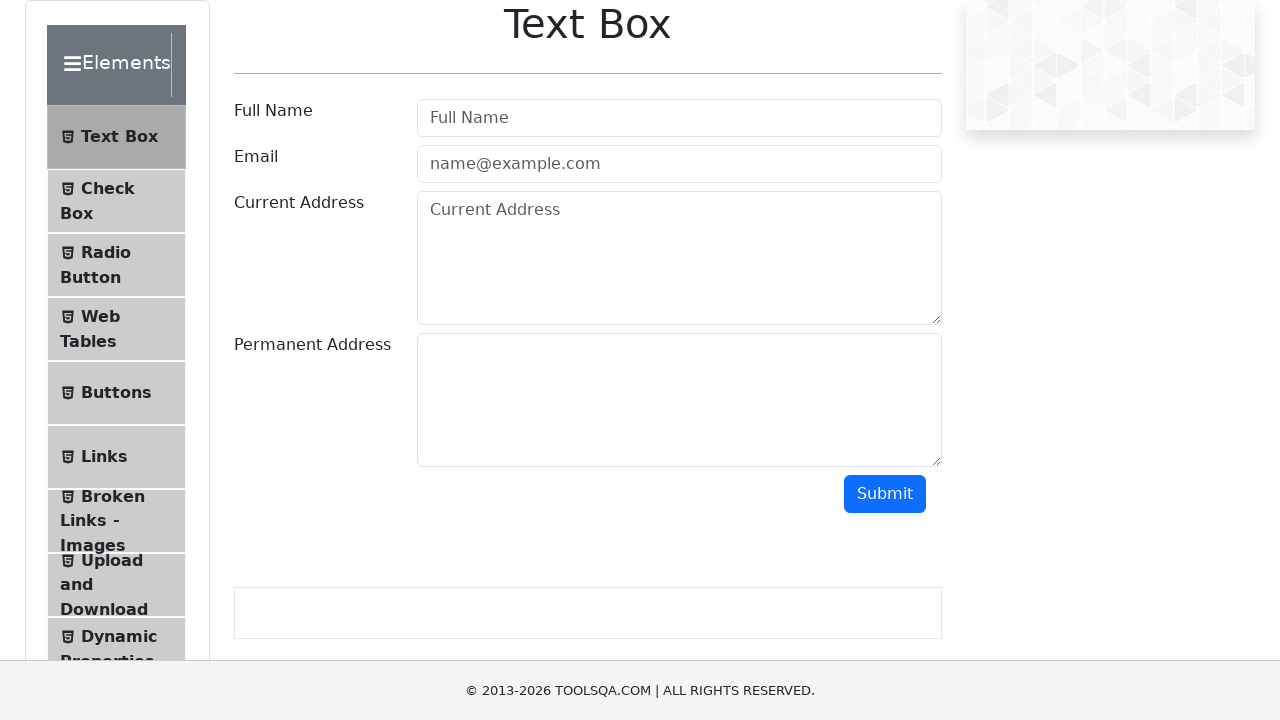

Filled full name field with 'Barak Obama' on xpath=//input[@class=' mr-sm-2 form-control'][1]
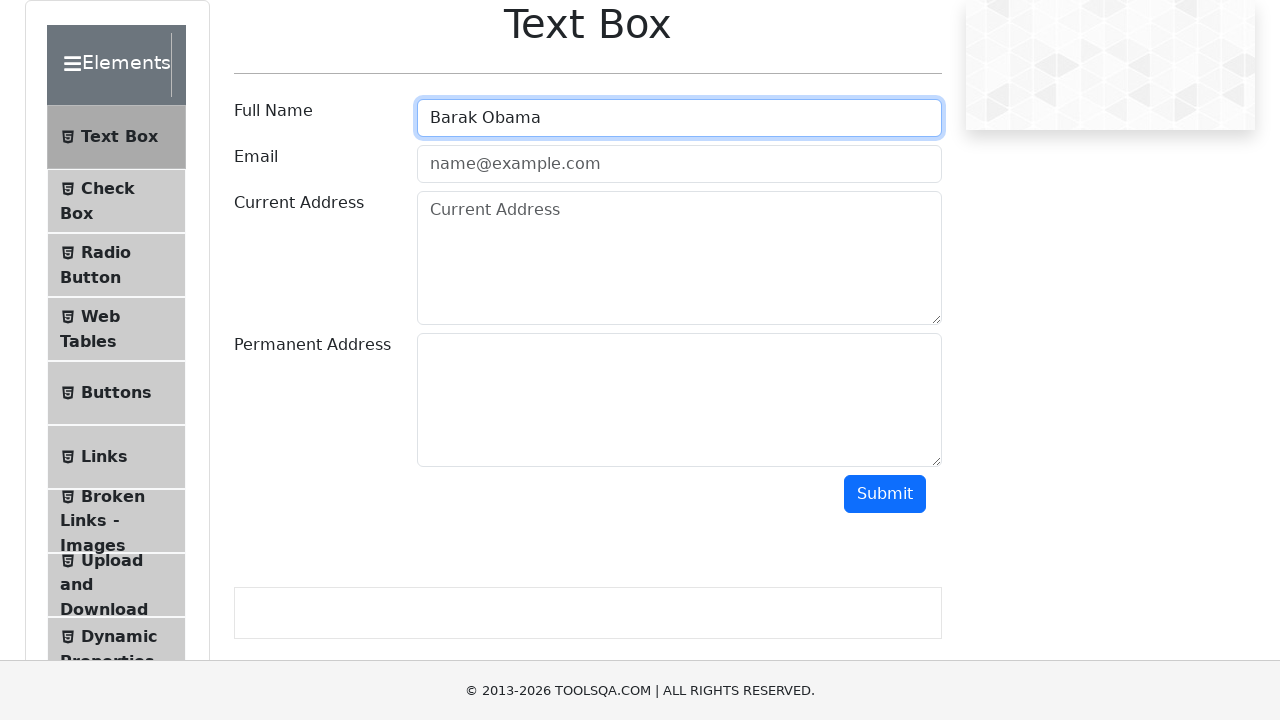

Filled email field with 'barak1961@gmail.com' on input.mr-sm-2.form-control
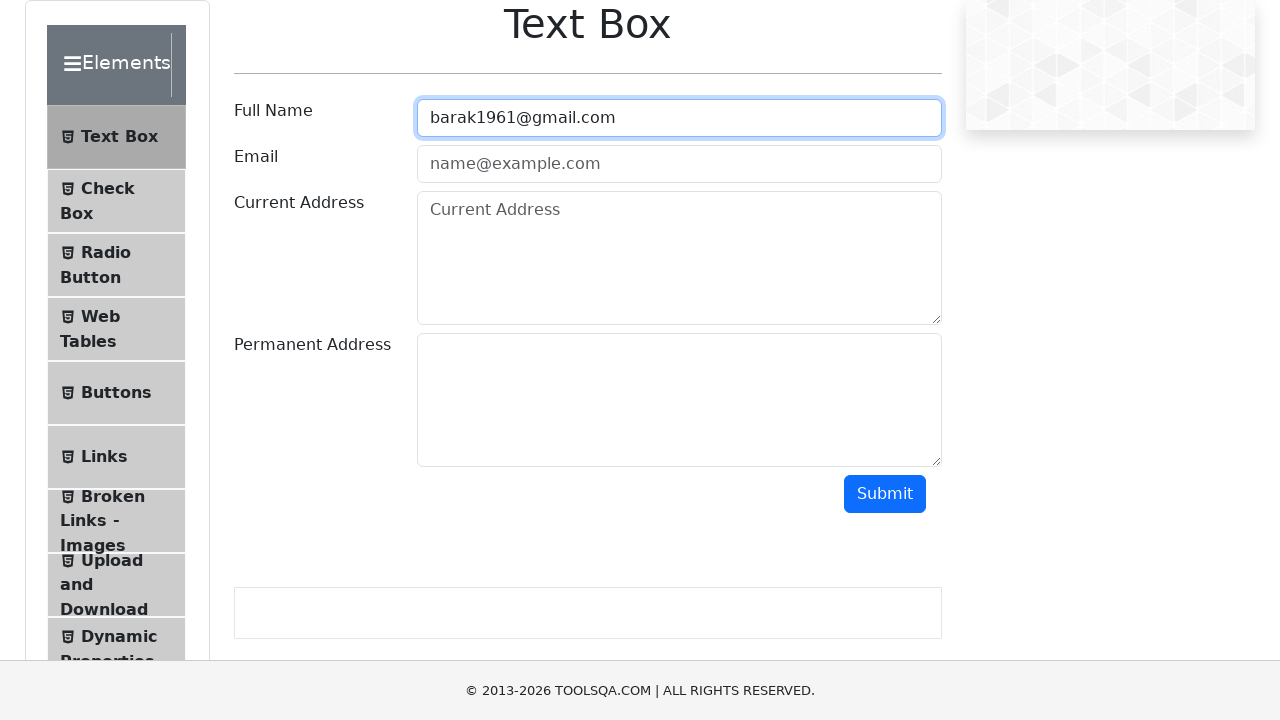

Scrolled submit button into view
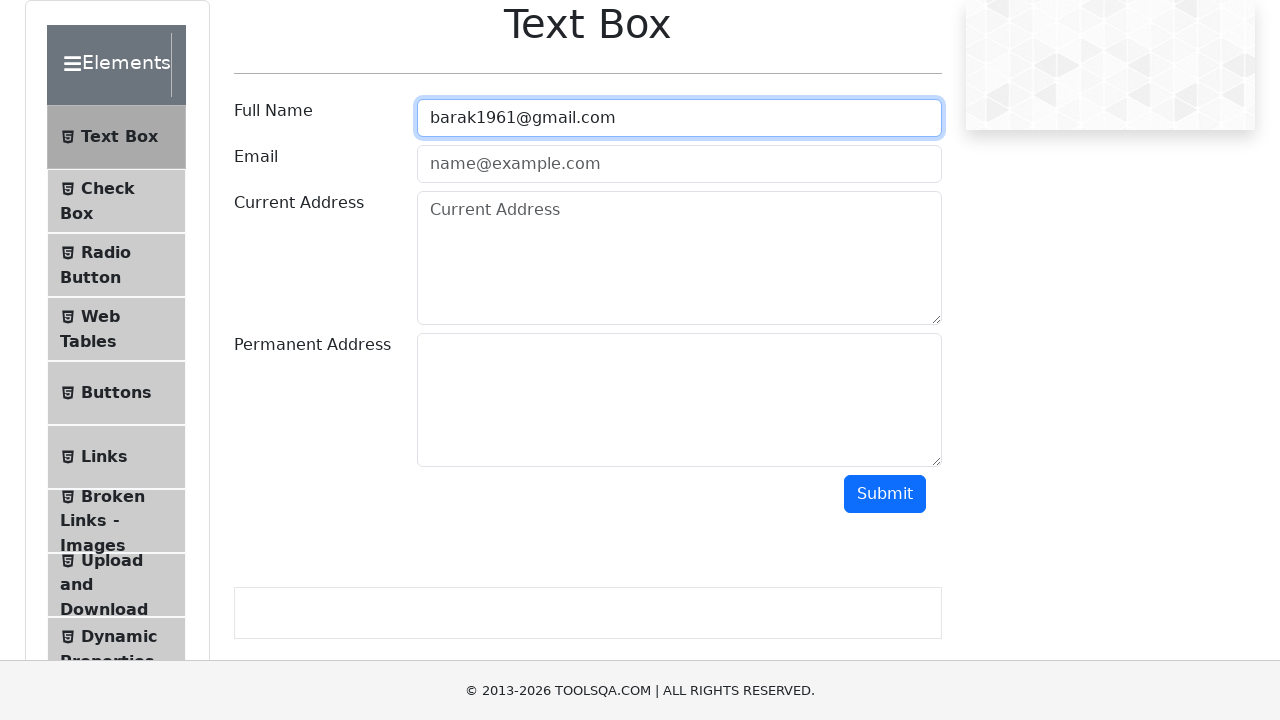

Clicked submit button to submit form at (885, 494) on #submit
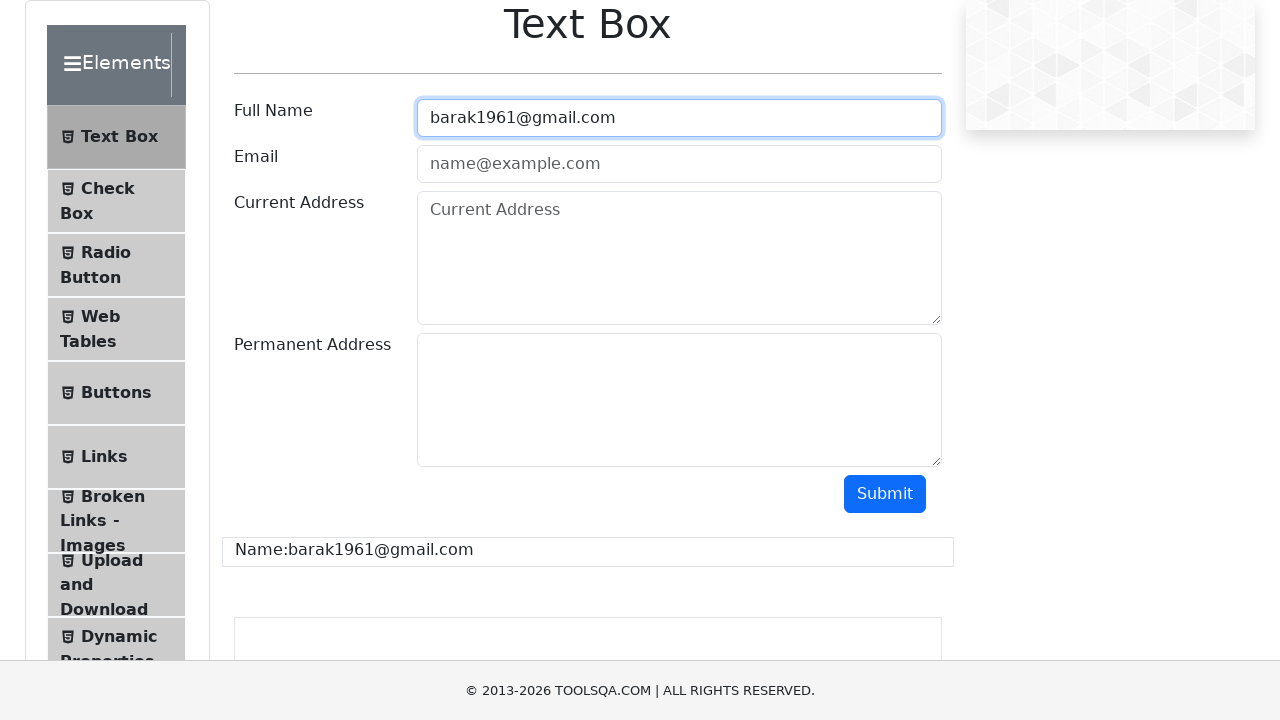

Form submission output appeared
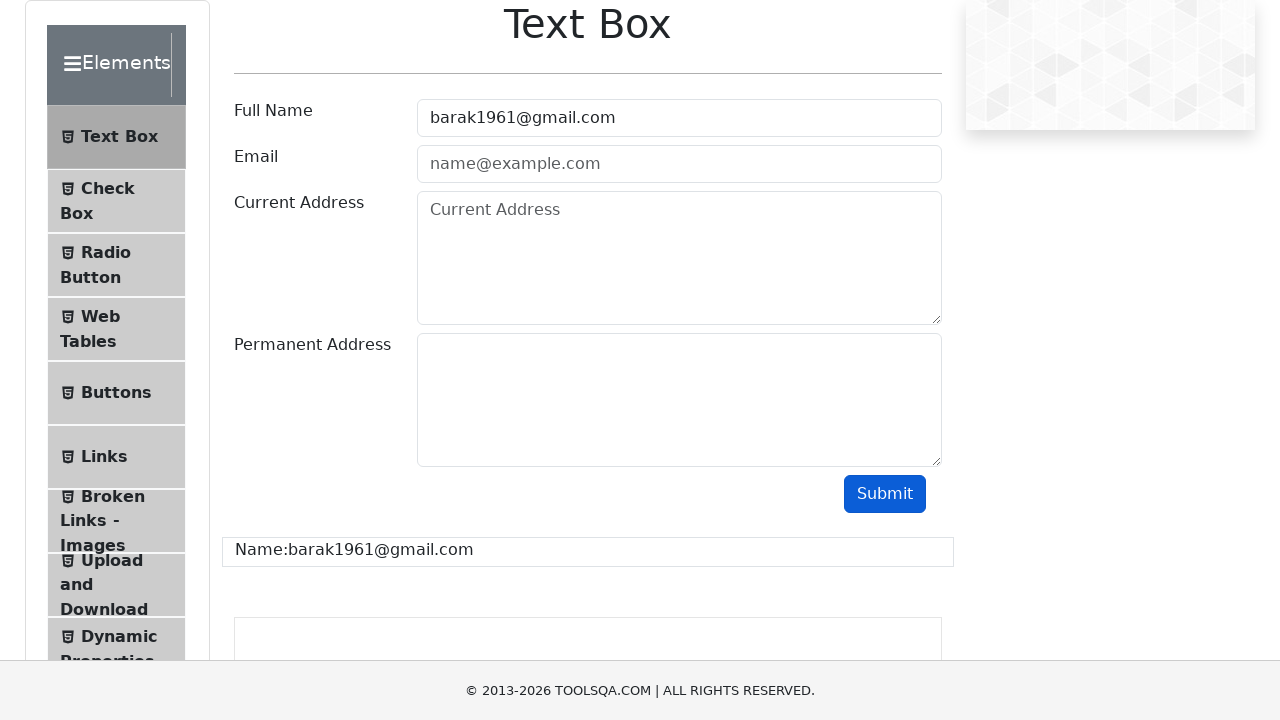

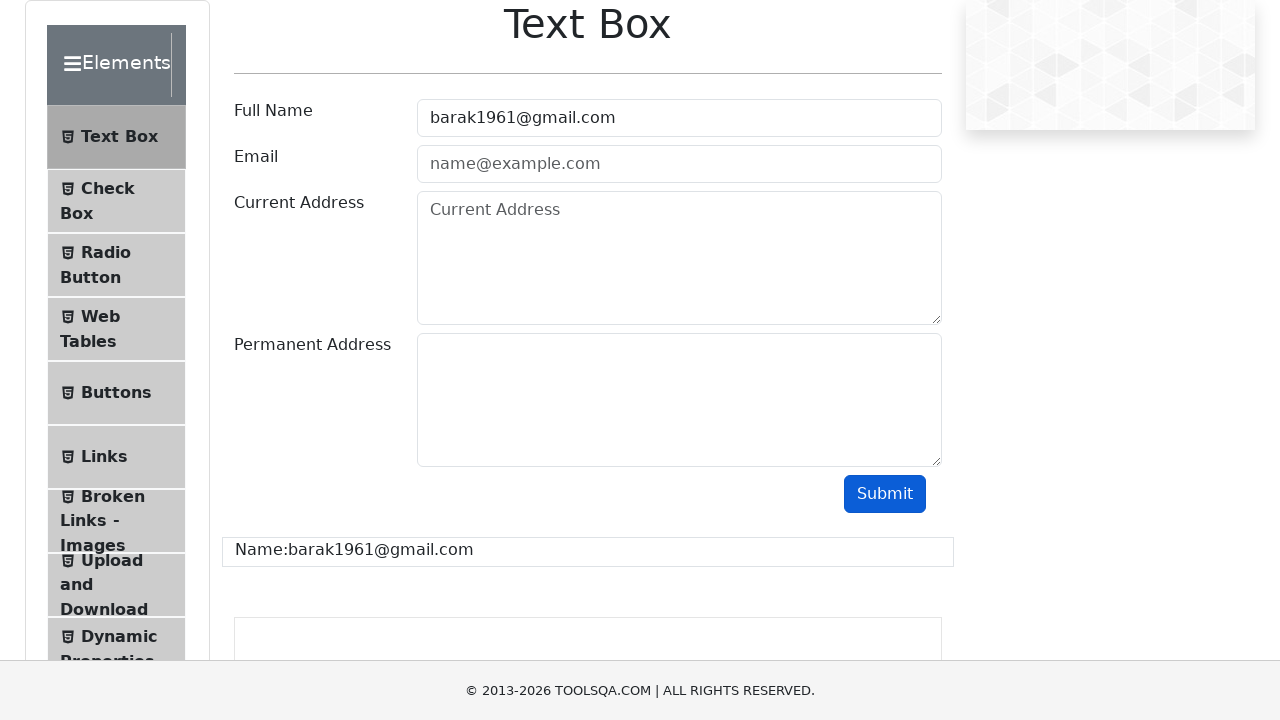